Tests hyperlink navigation on the Promenauts website, clicking through various links on the homepage and The Avarune Necklace page

Starting URL: https://www.promenauts.com/

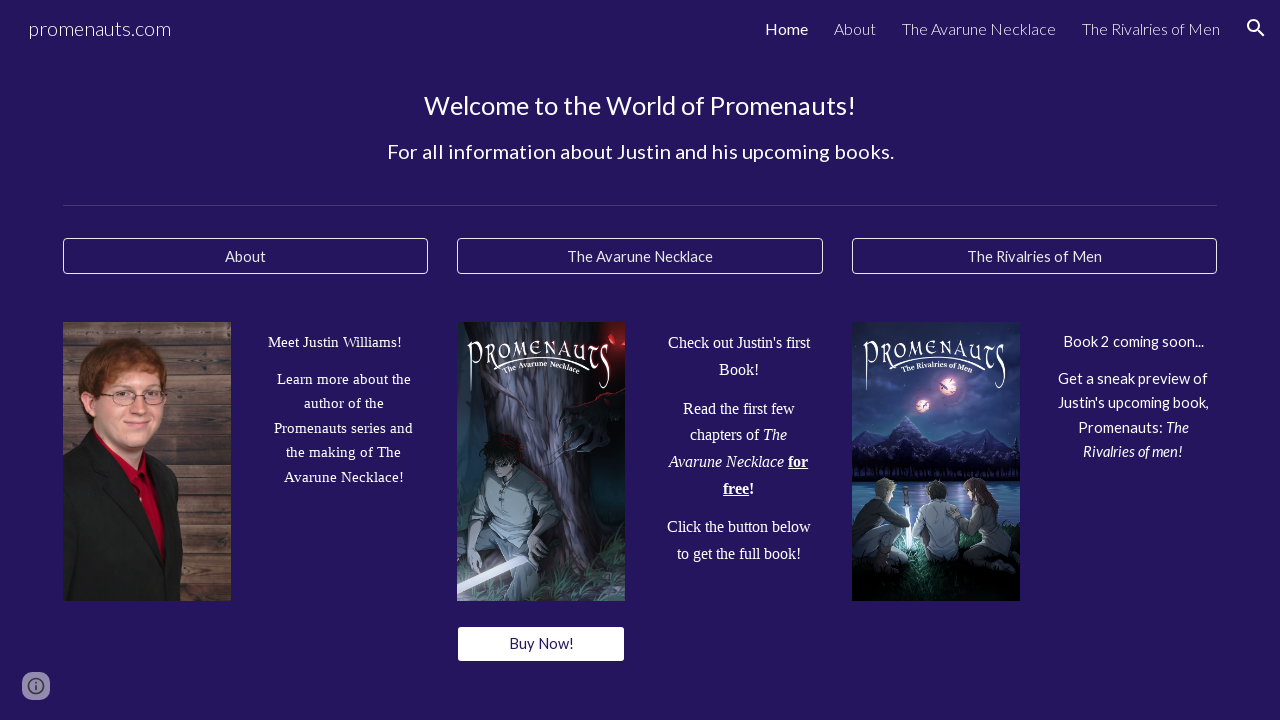

Clicked first hyperlink on Promenauts homepage at (541, 644) on //*[@id="h.4240120fc04a1eeb_4"]/div/div/div/div/a/div[1]/p
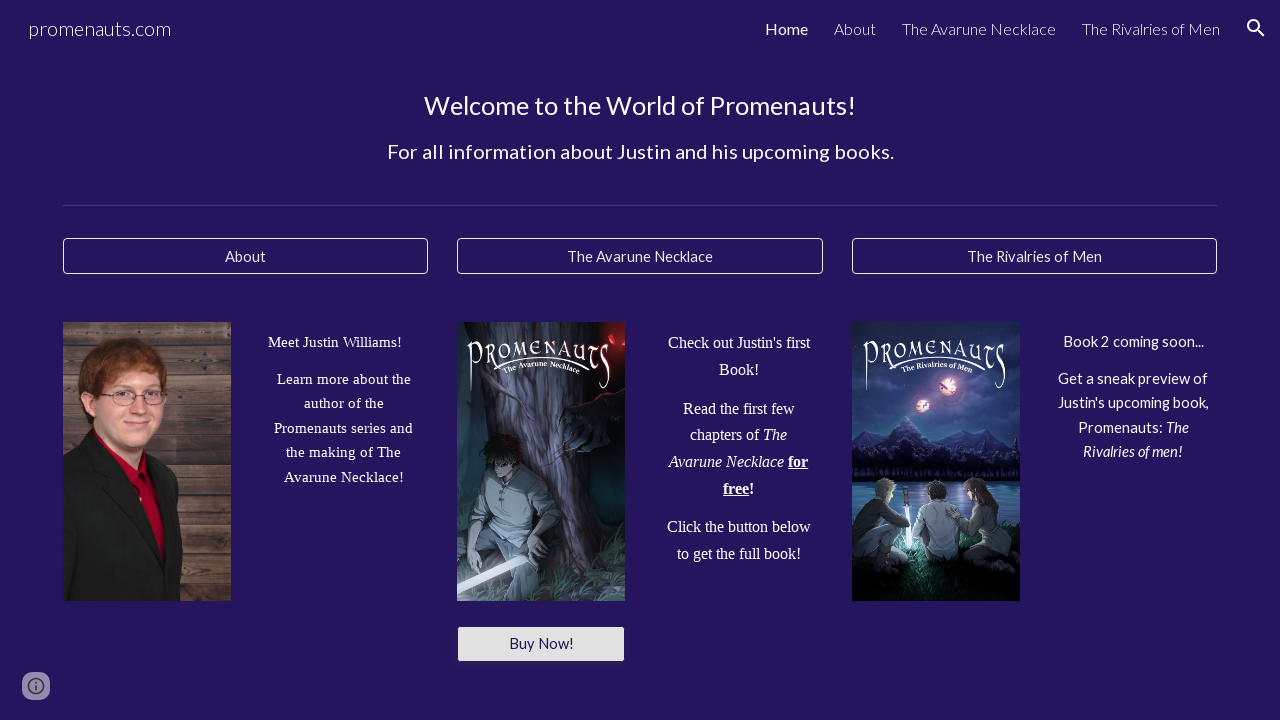

Navigated to The Avarune Necklace page
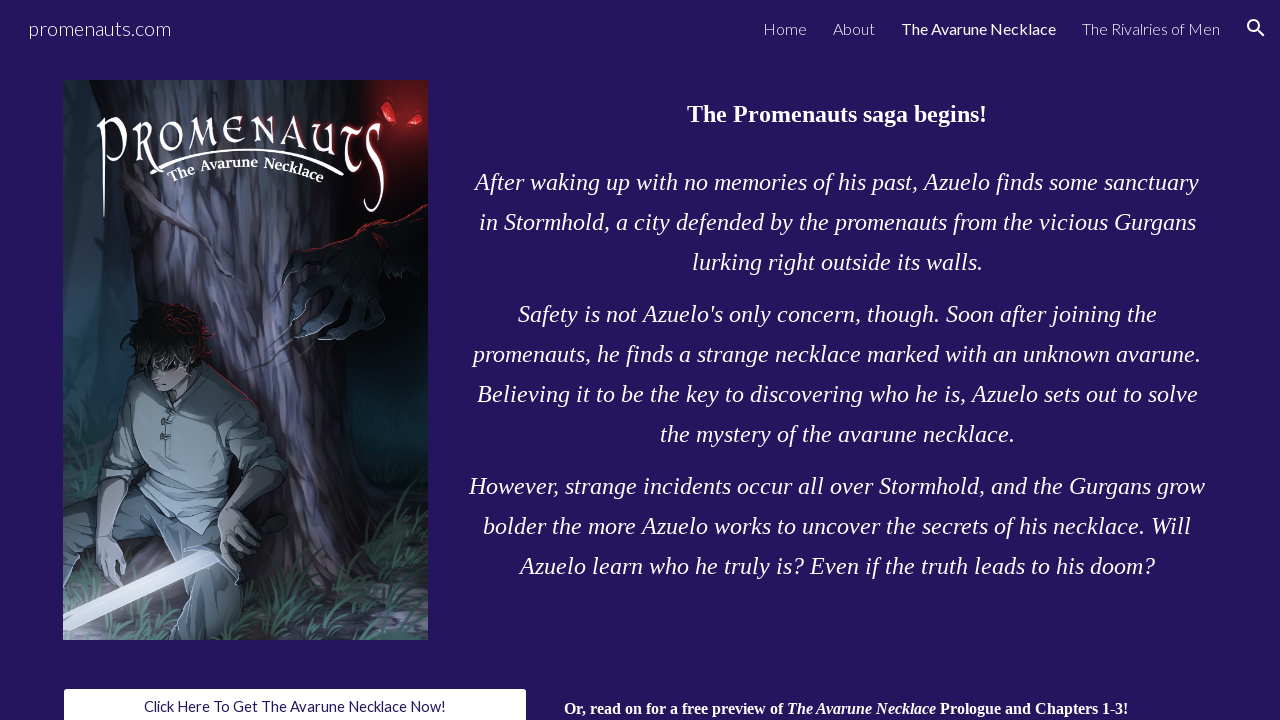

Clicked main content area on The Avarune Necklace page at (640, 360) on //*[@id="yDmH0d"]
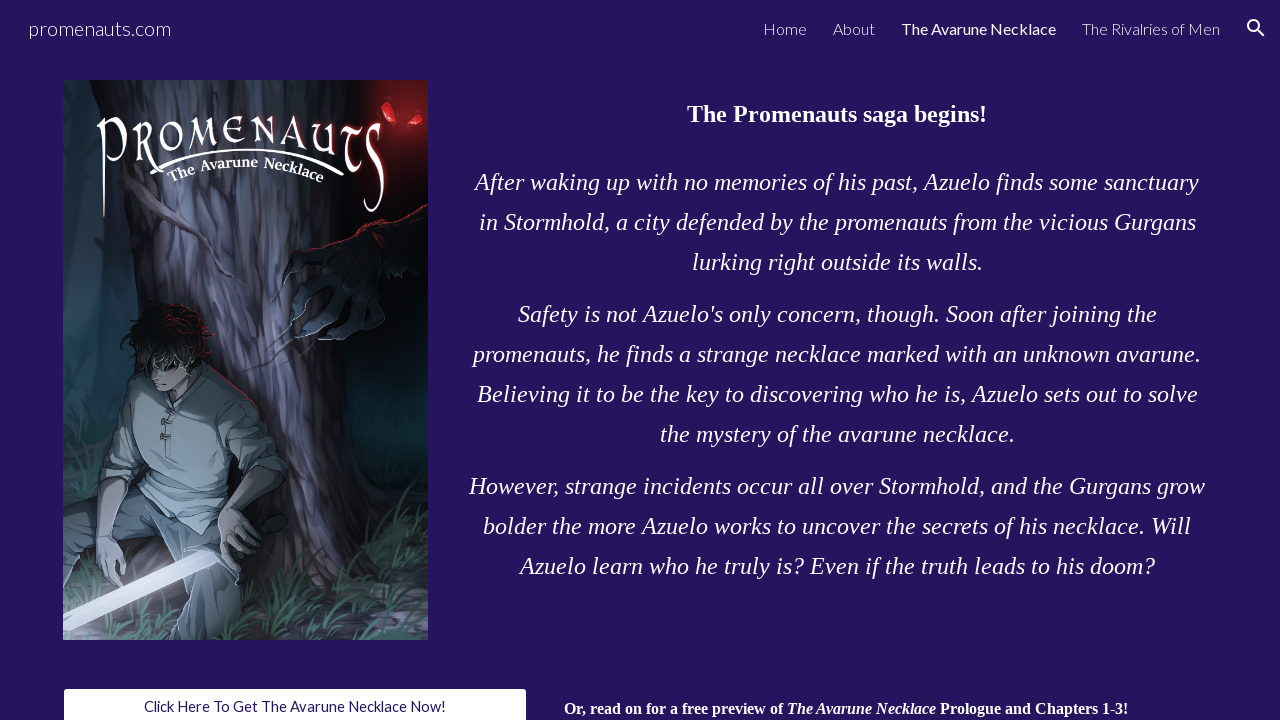

Navigated back to The Avarune Necklace page
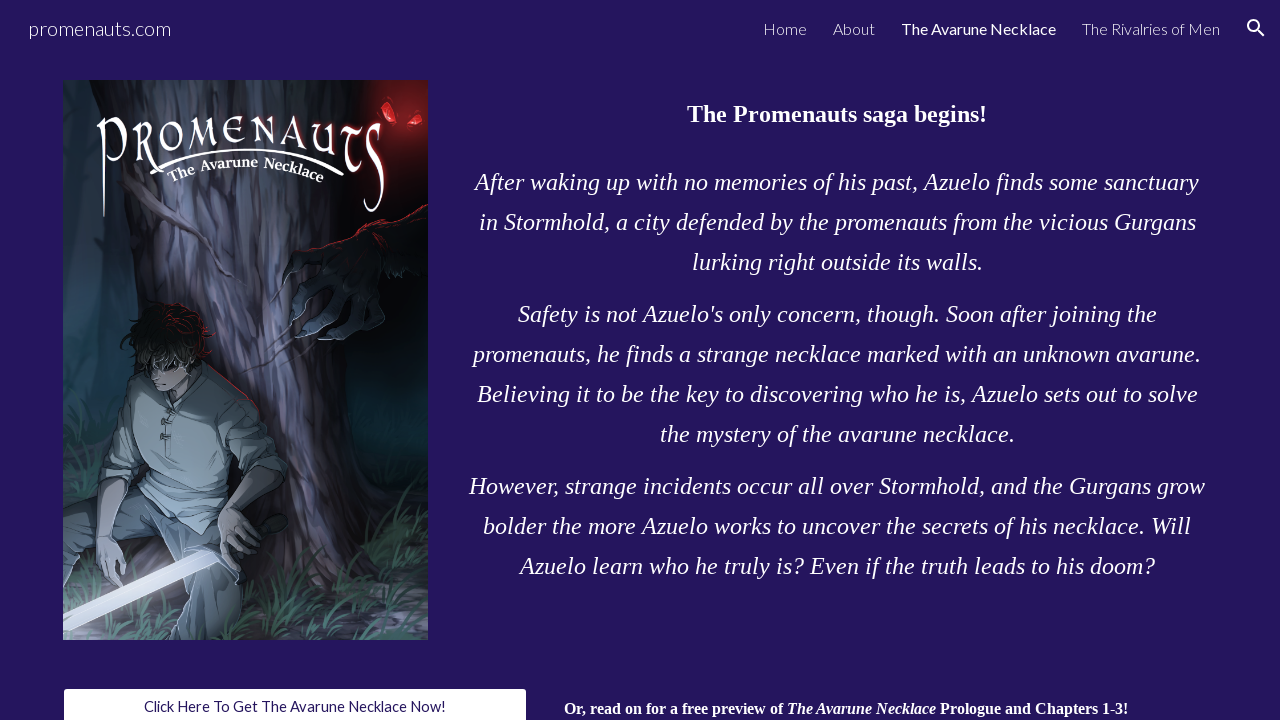

Clicked second hyperlink on The Avarune Necklace page at (640, 678) on //*[@id="h.60df39bd2d676c48_61"]/div/div/div/div/a/div[1]/p
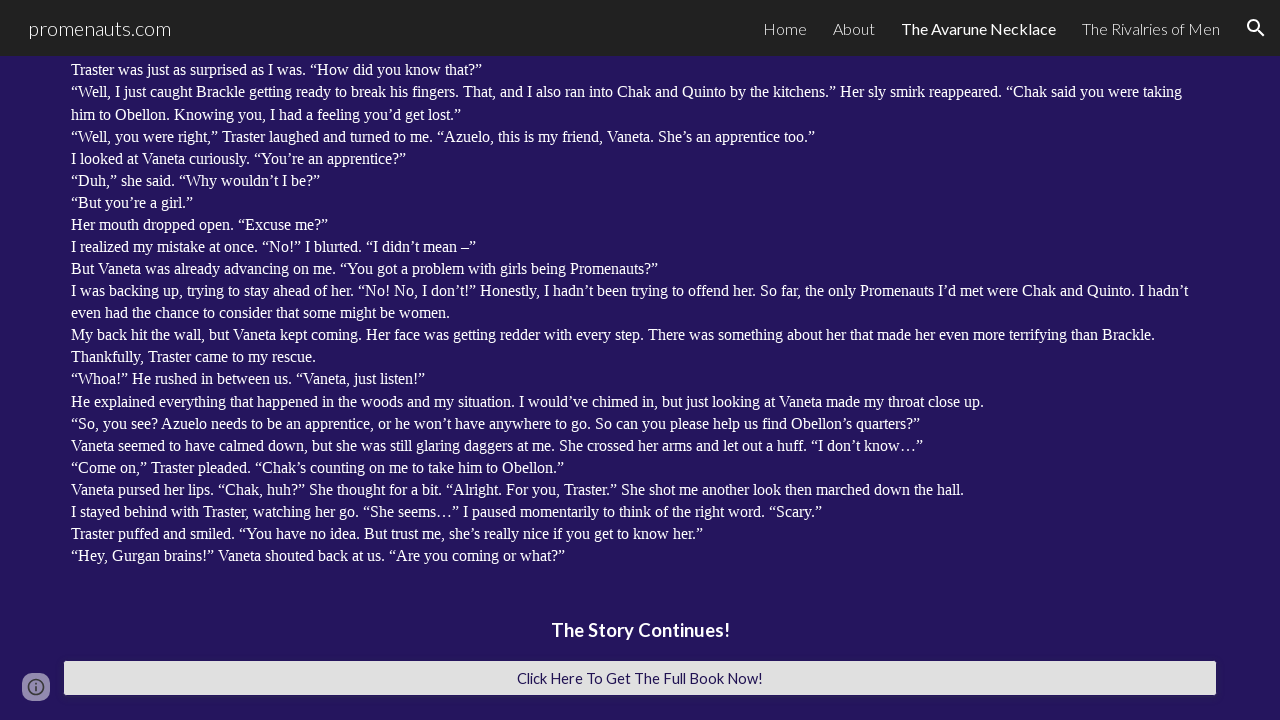

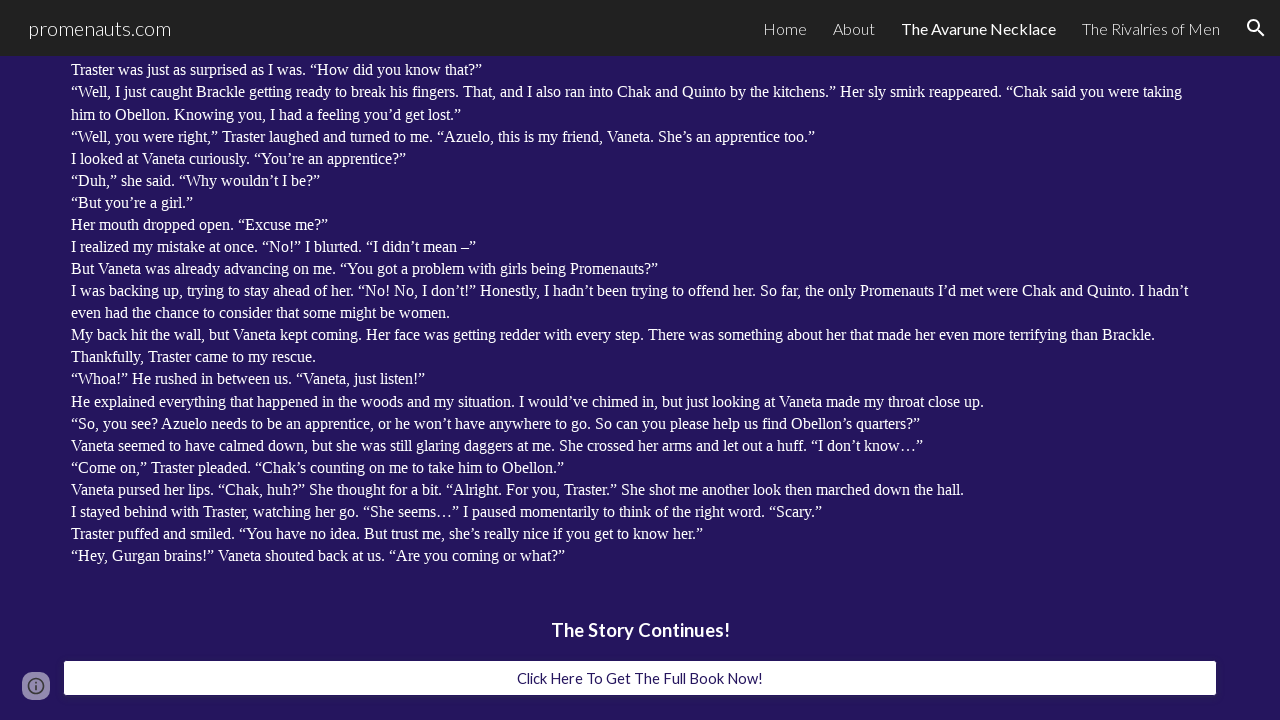